Tests iframe switching and JavaScript confirm dialog handling on W3Schools tryit editor by clicking a "Try it" button, accepting the confirm dialog, and verifying the result text is displayed.

Starting URL: https://www.w3schools.com/js/tryit.asp?filename=tryjs_confirm

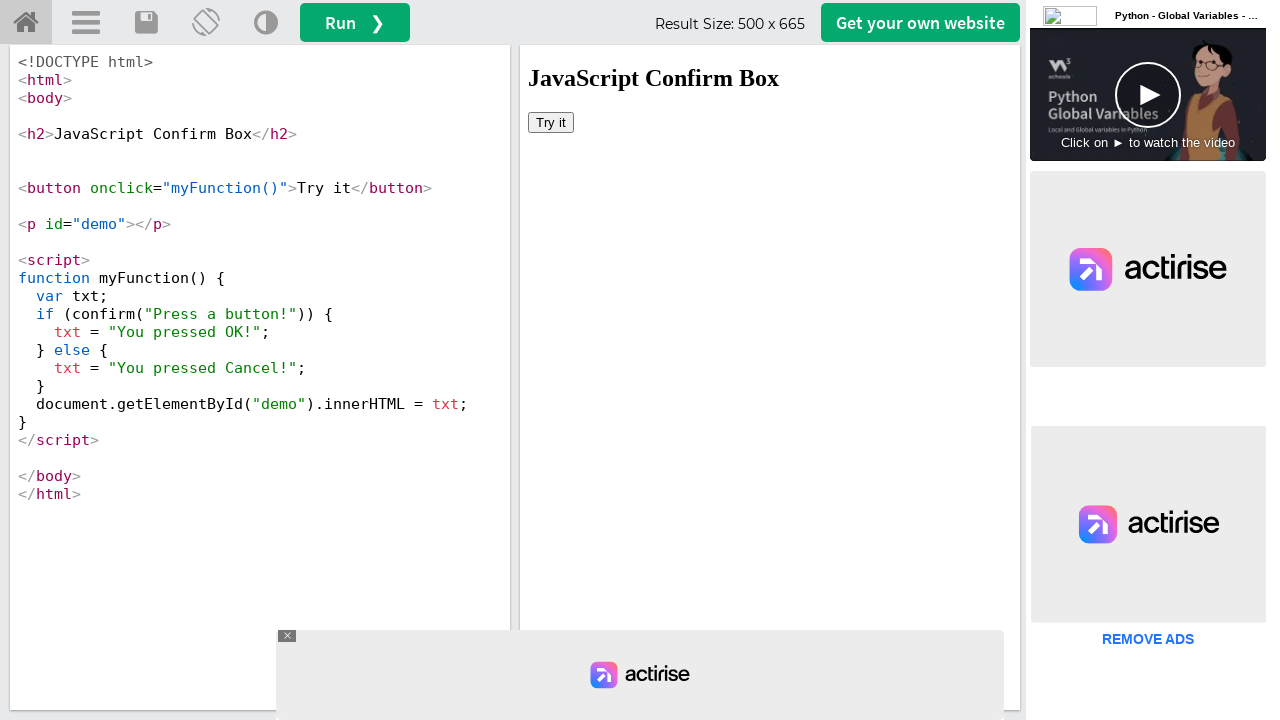

Located iframe#iframeResult for switching context
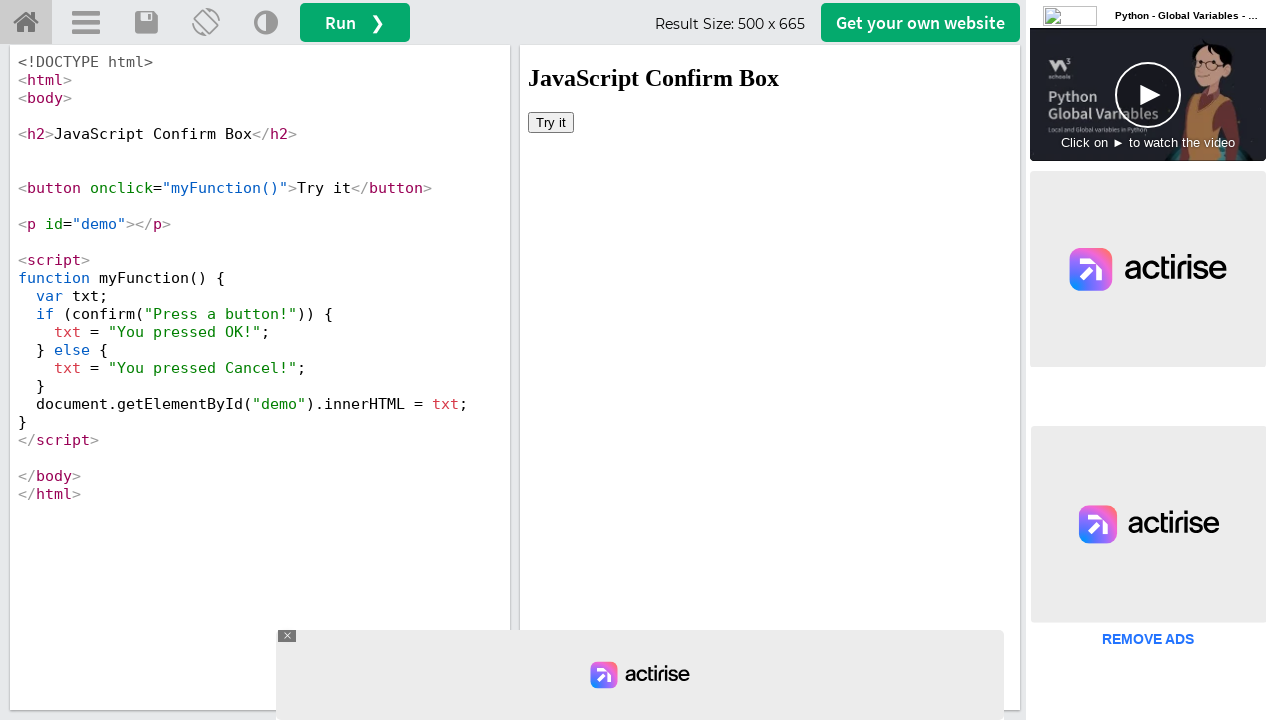

Clicked 'Try it' button inside iframe at (551, 122) on iframe#iframeResult >> internal:control=enter-frame >> xpath=//button[text()='Tr
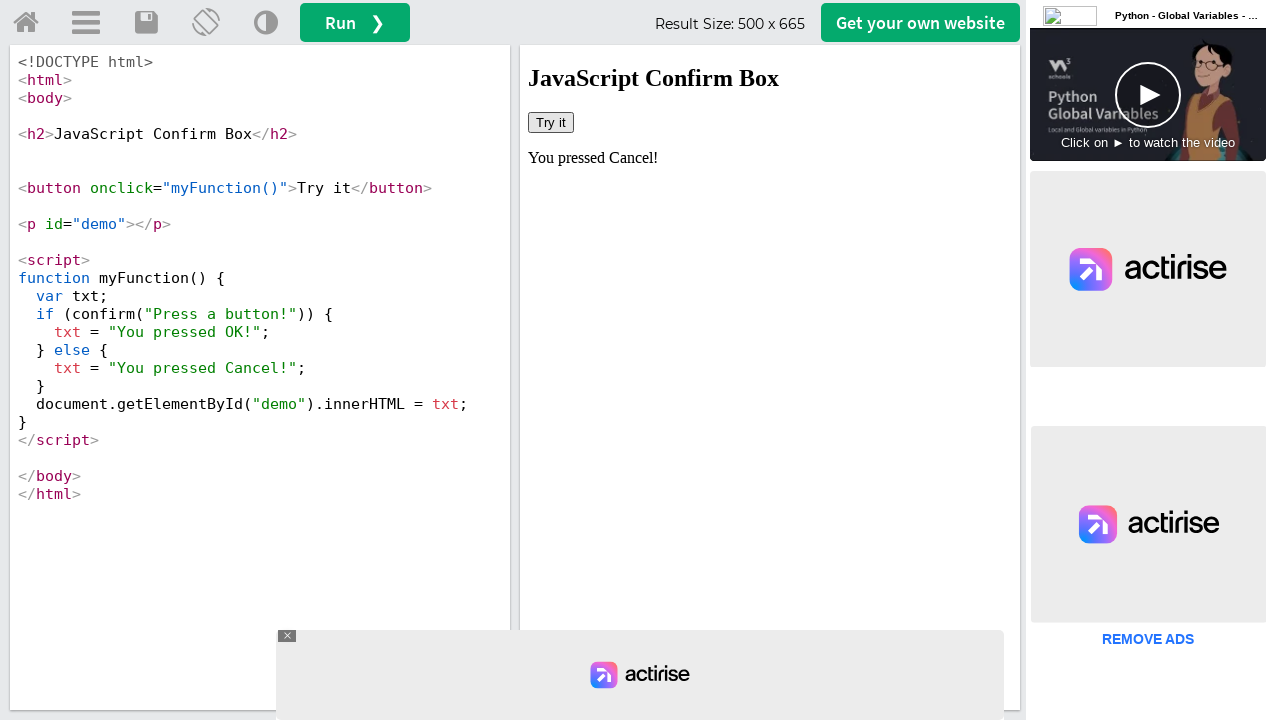

Set up dialog handler to accept confirm dialogs
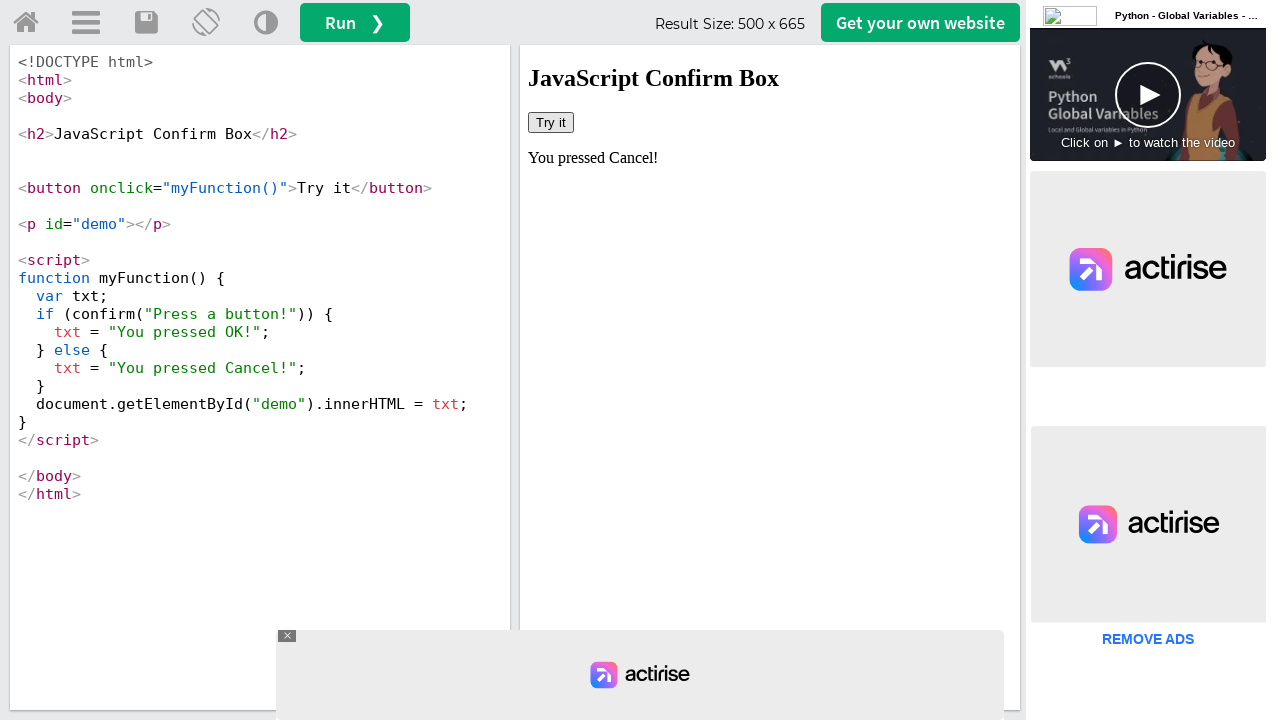

Clicked 'Try it' button again to trigger confirm dialog at (551, 122) on iframe#iframeResult >> internal:control=enter-frame >> xpath=//button[text()='Tr
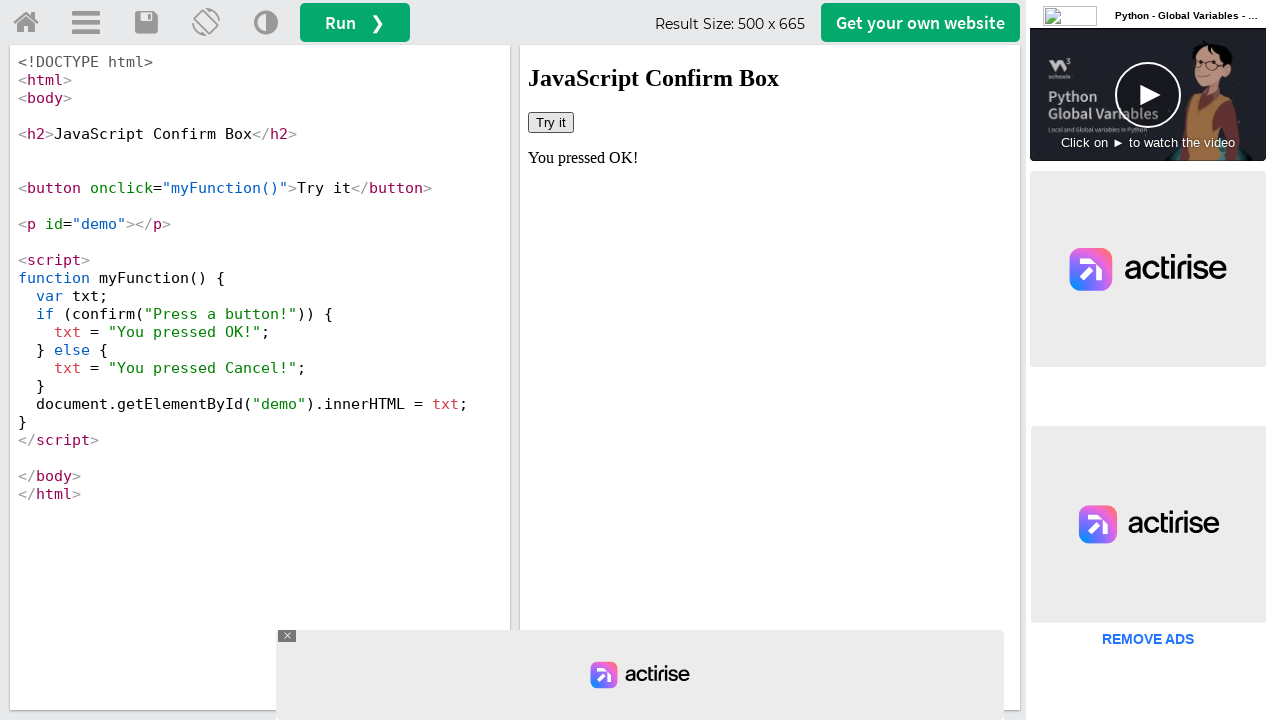

Demo element appeared showing the result
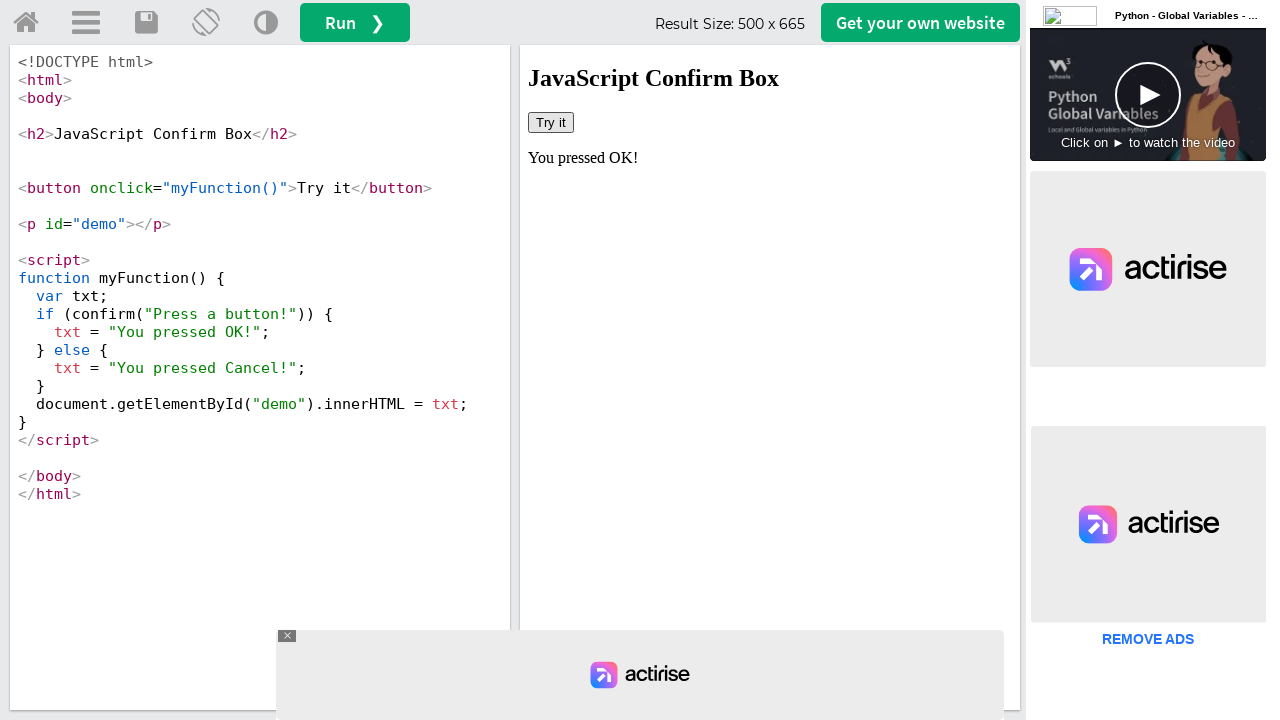

Retrieved result text from demo element: You pressed OK!
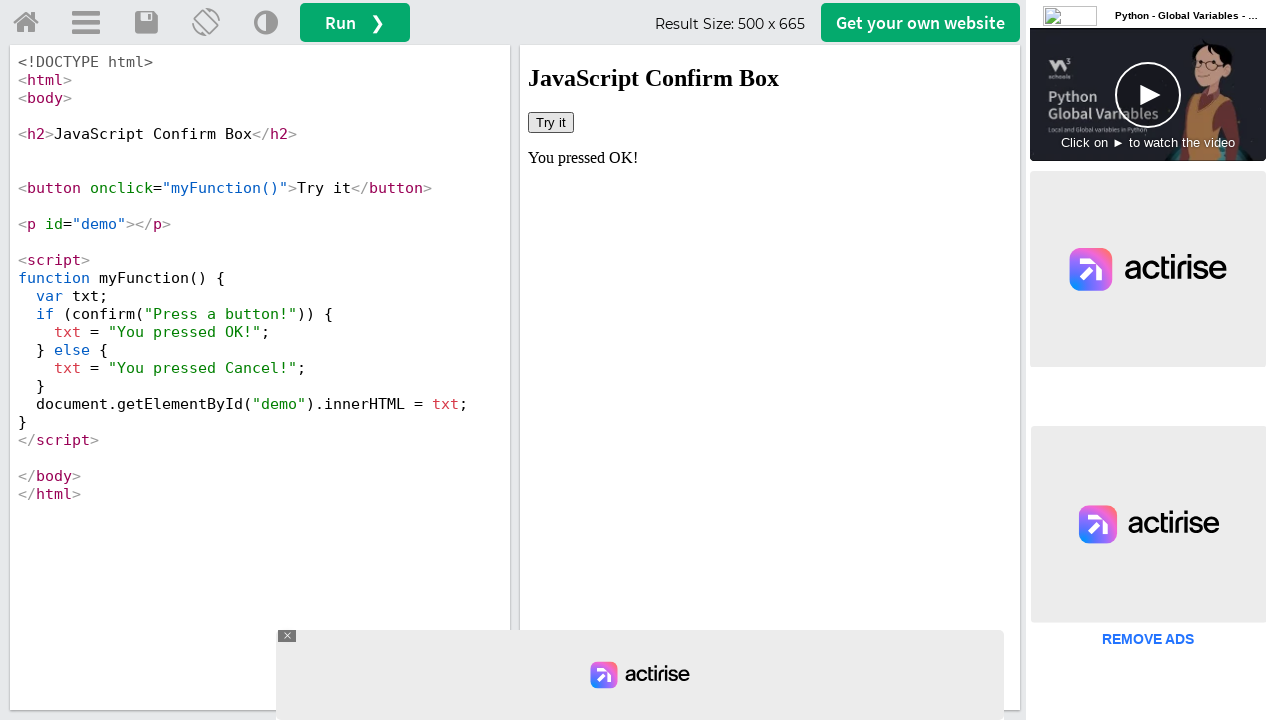

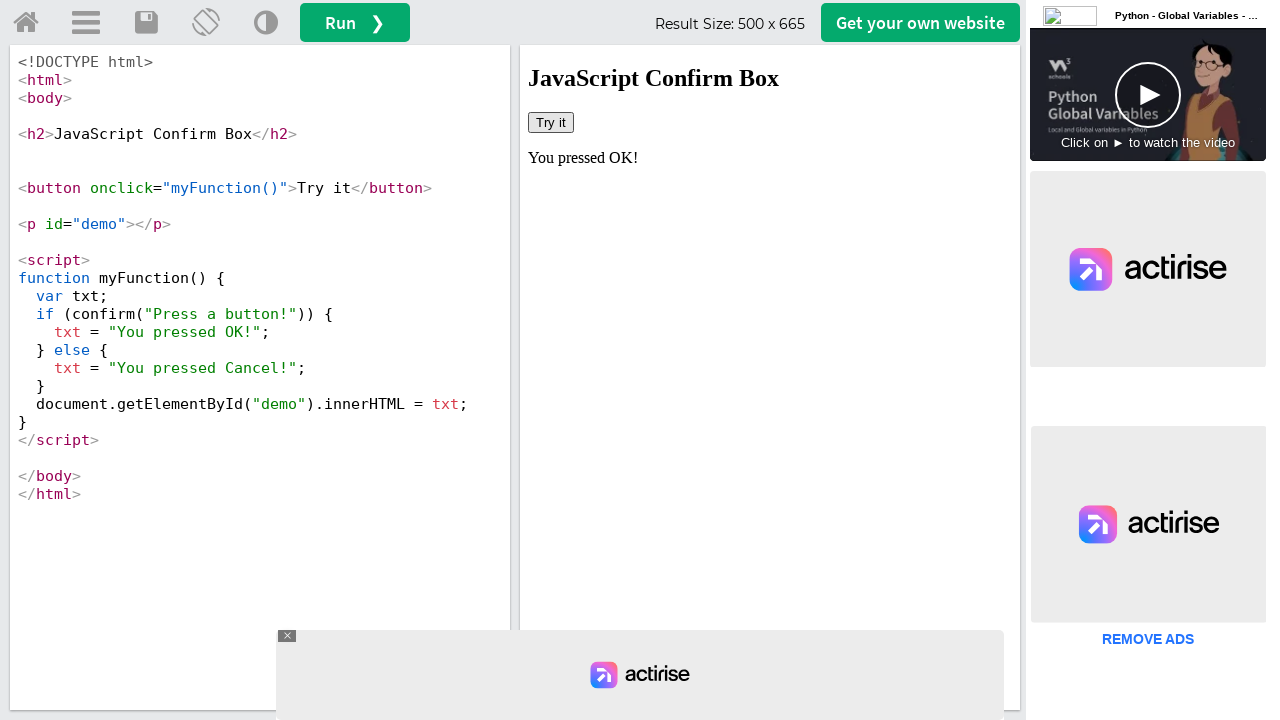